Tests that the page is responsive by verifying the main container is visible across different viewport sizes

Starting URL: https://testathon.live/orders

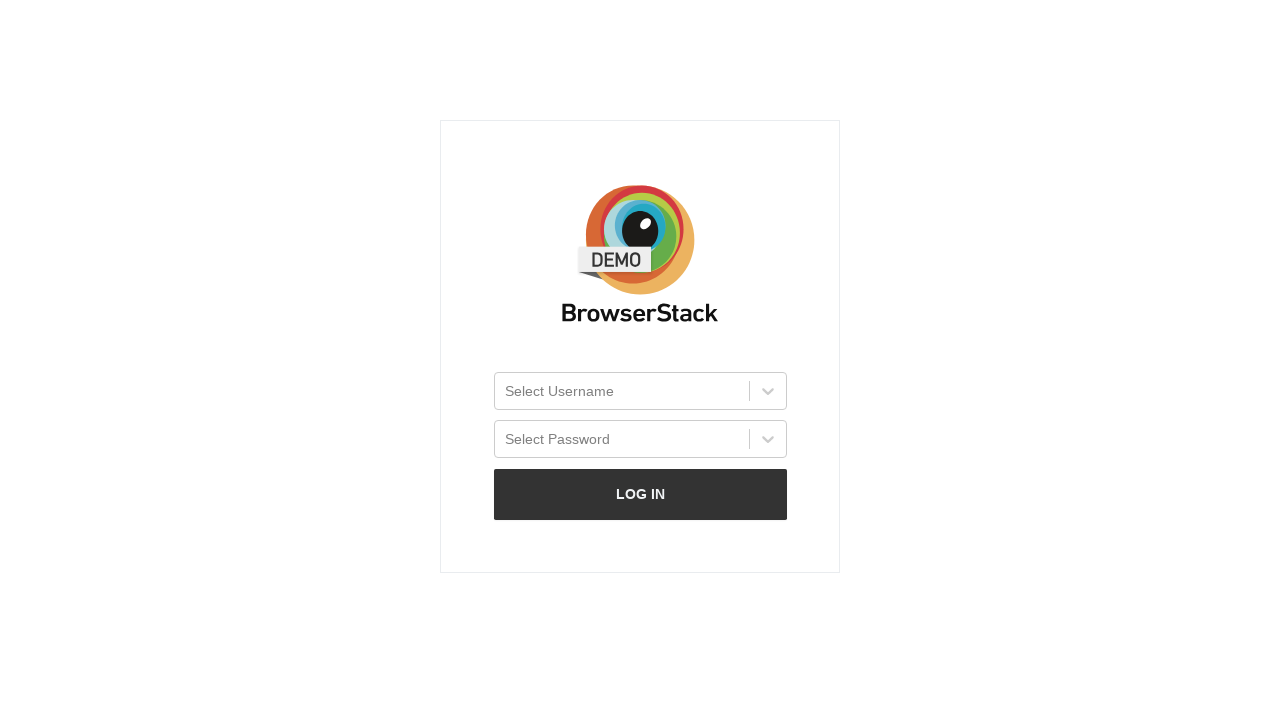

Set viewport size to 320x568
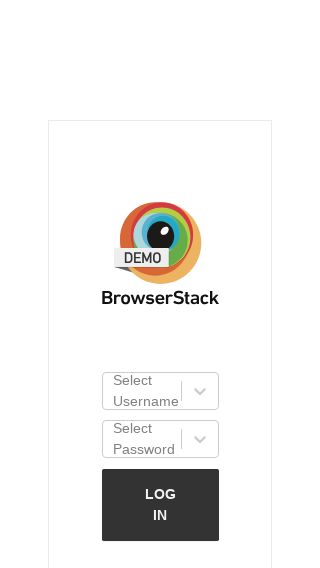

Verified main container is visible at 320x568
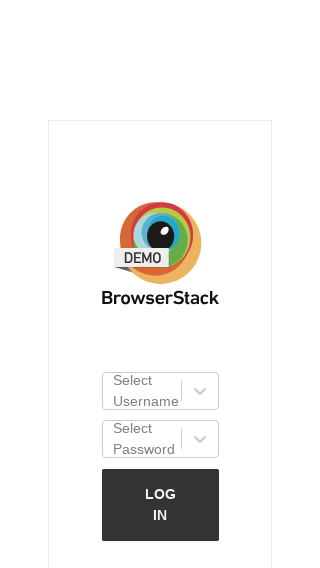

Set viewport size to 768x1024
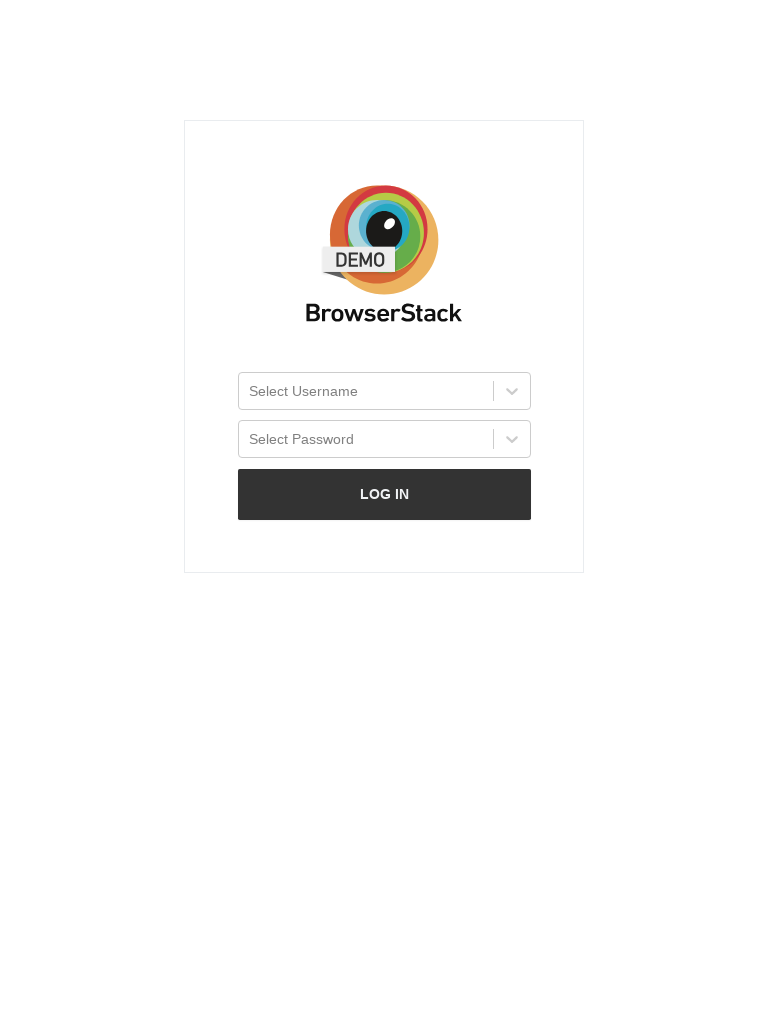

Verified main container is visible at 768x1024
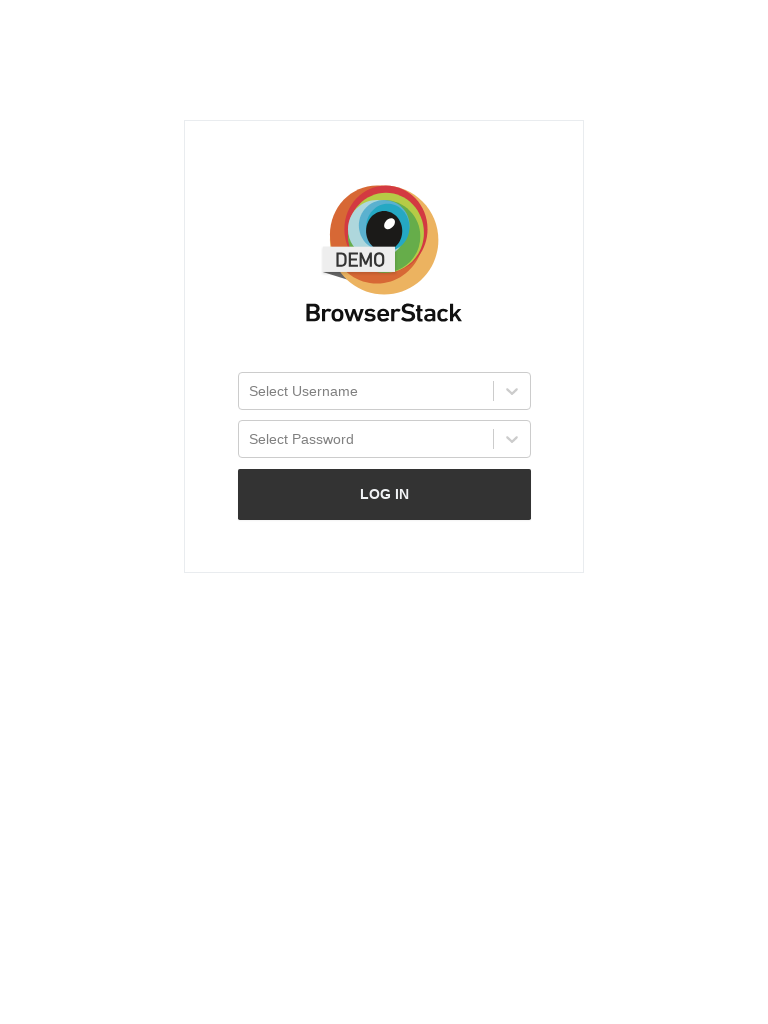

Set viewport size to 1200x800
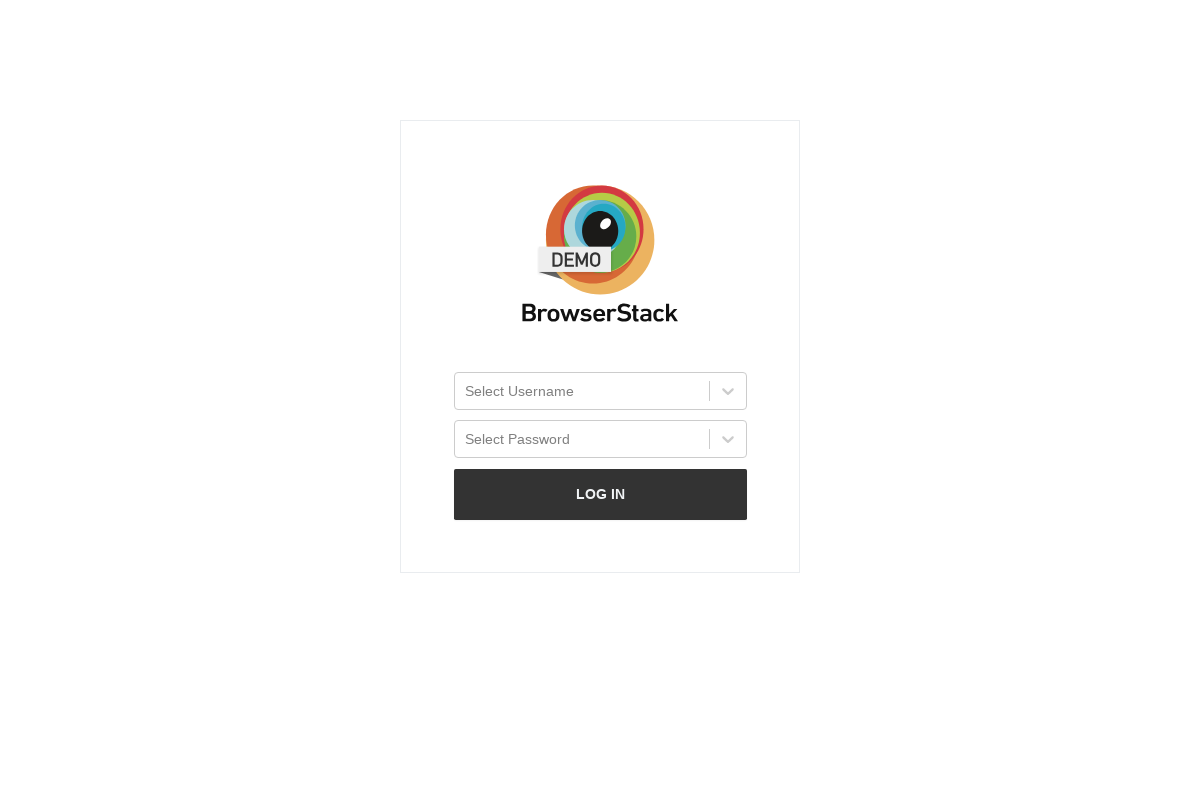

Verified main container is visible at 1200x800
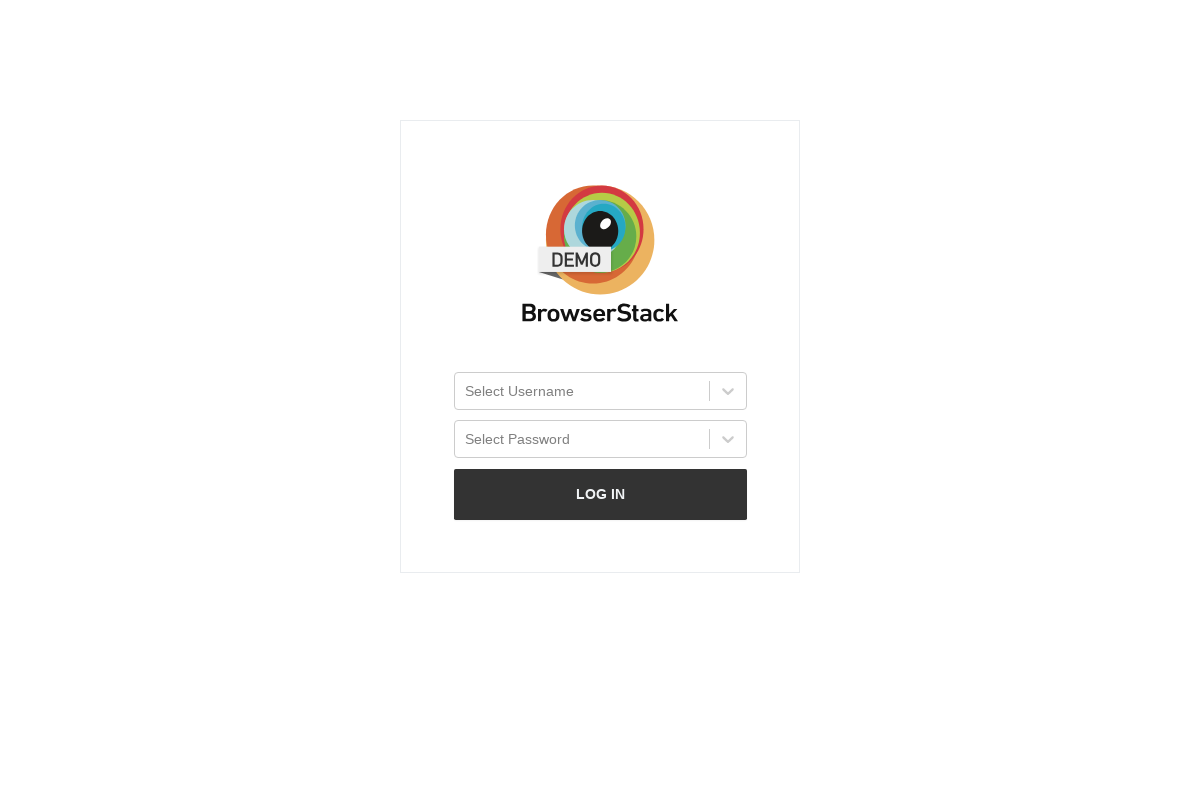

Set viewport size to 1920x1080
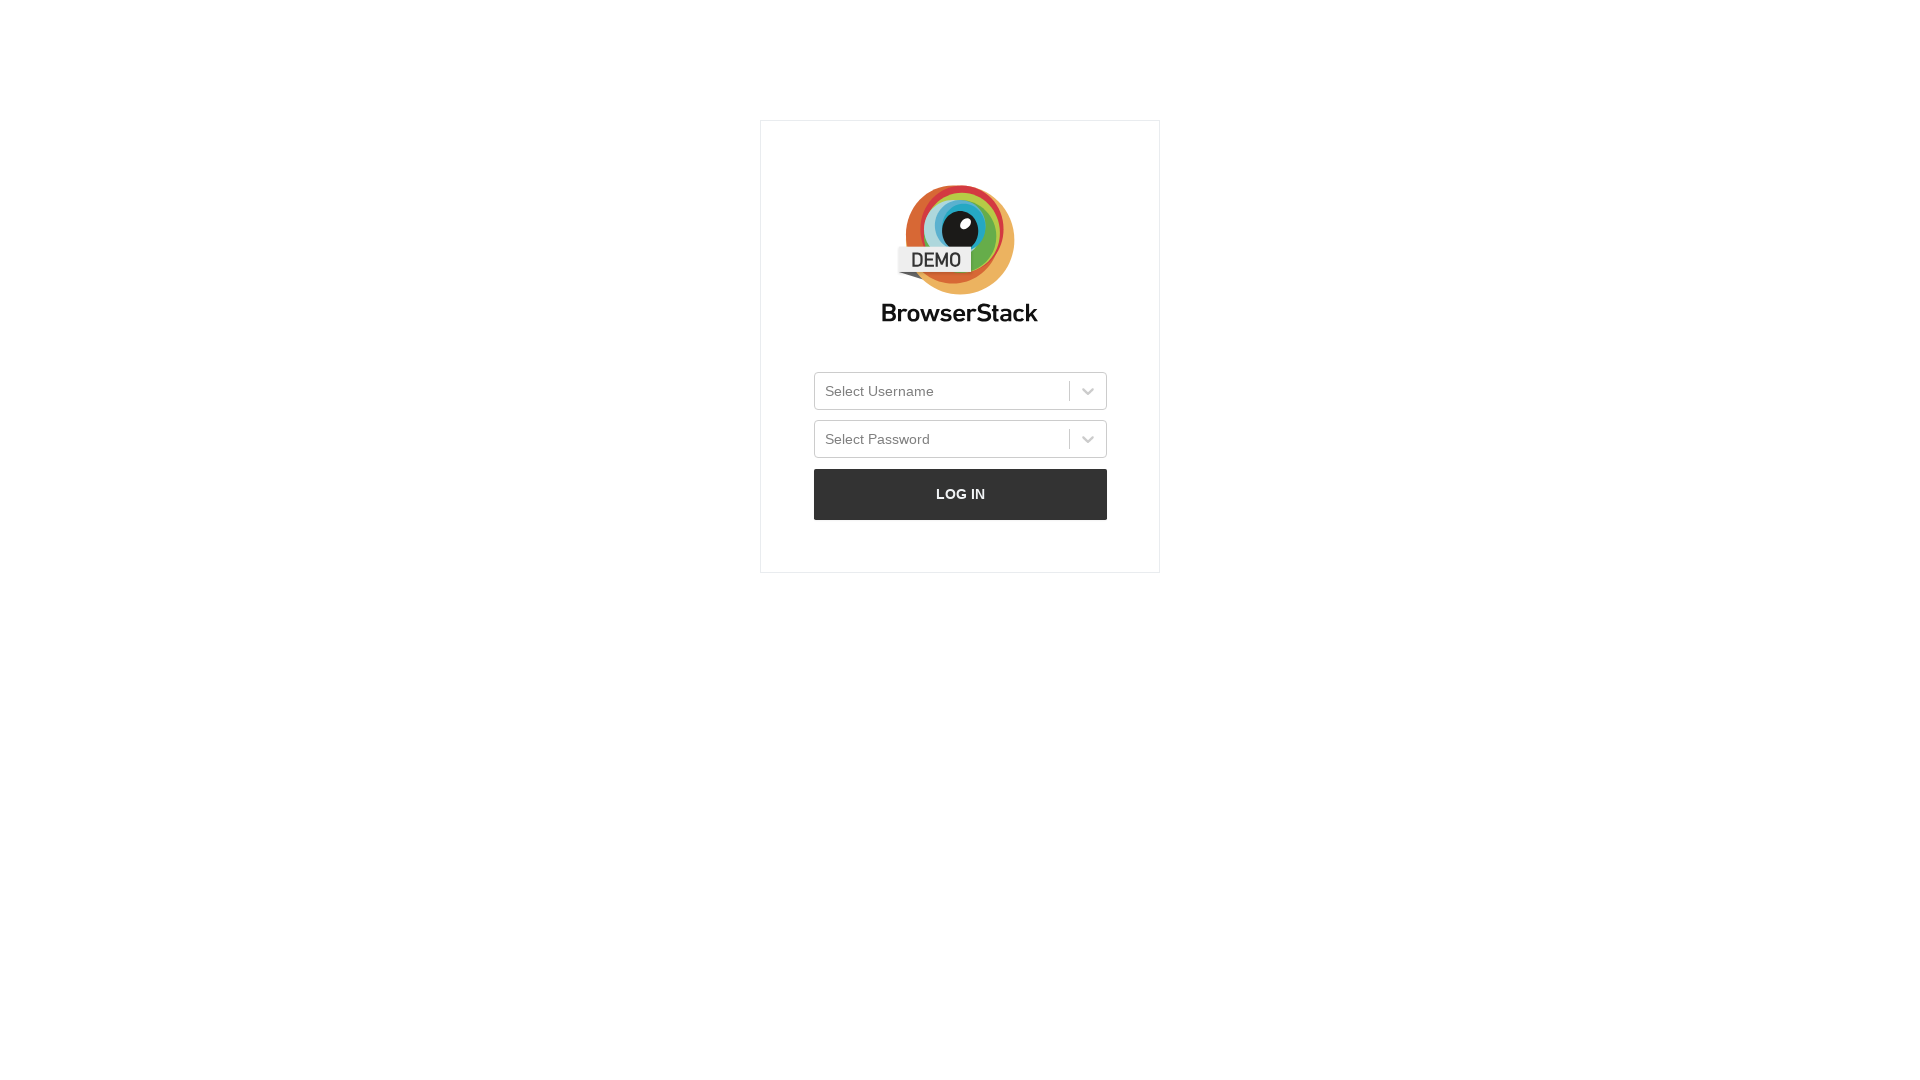

Verified main container is visible at 1920x1080
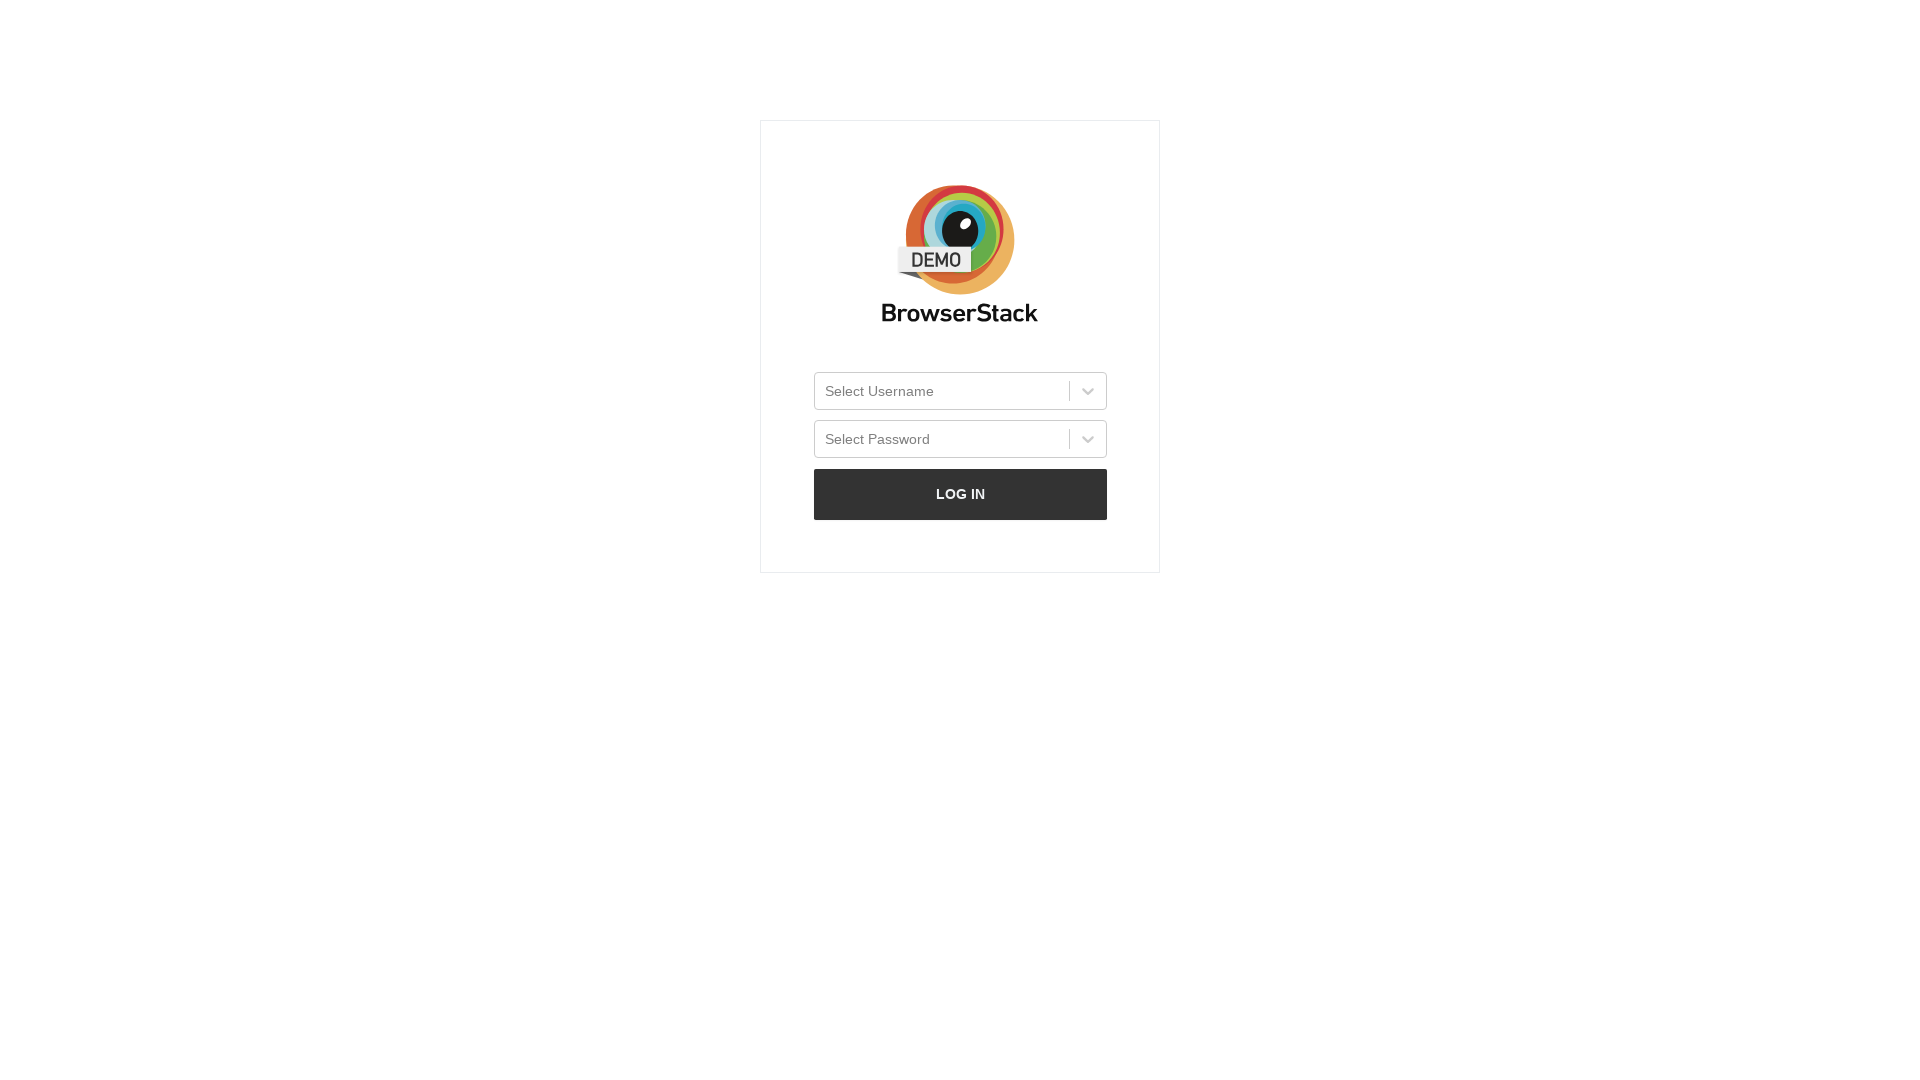

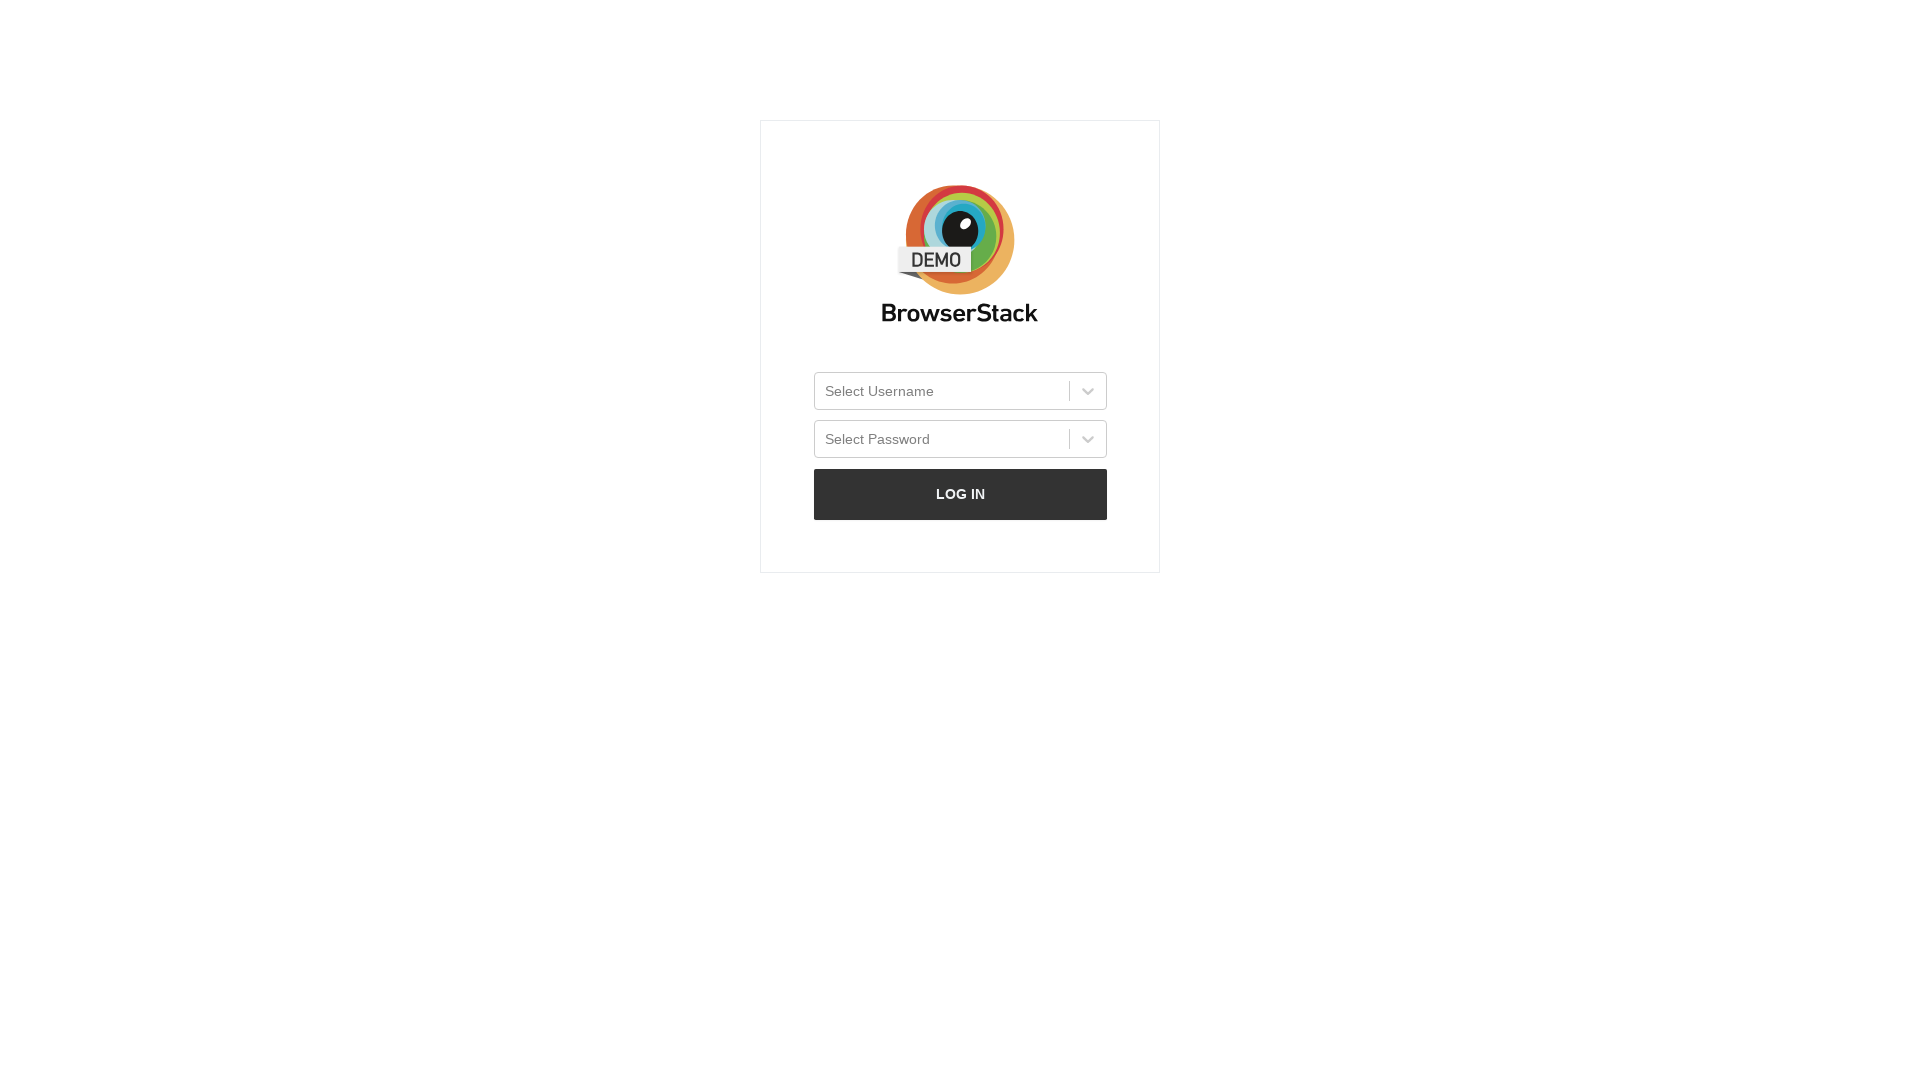